Navigates to Hepsiburada (Turkish e-commerce site) homepage and verifies the page loads successfully

Starting URL: https://www.hepsiburada.com

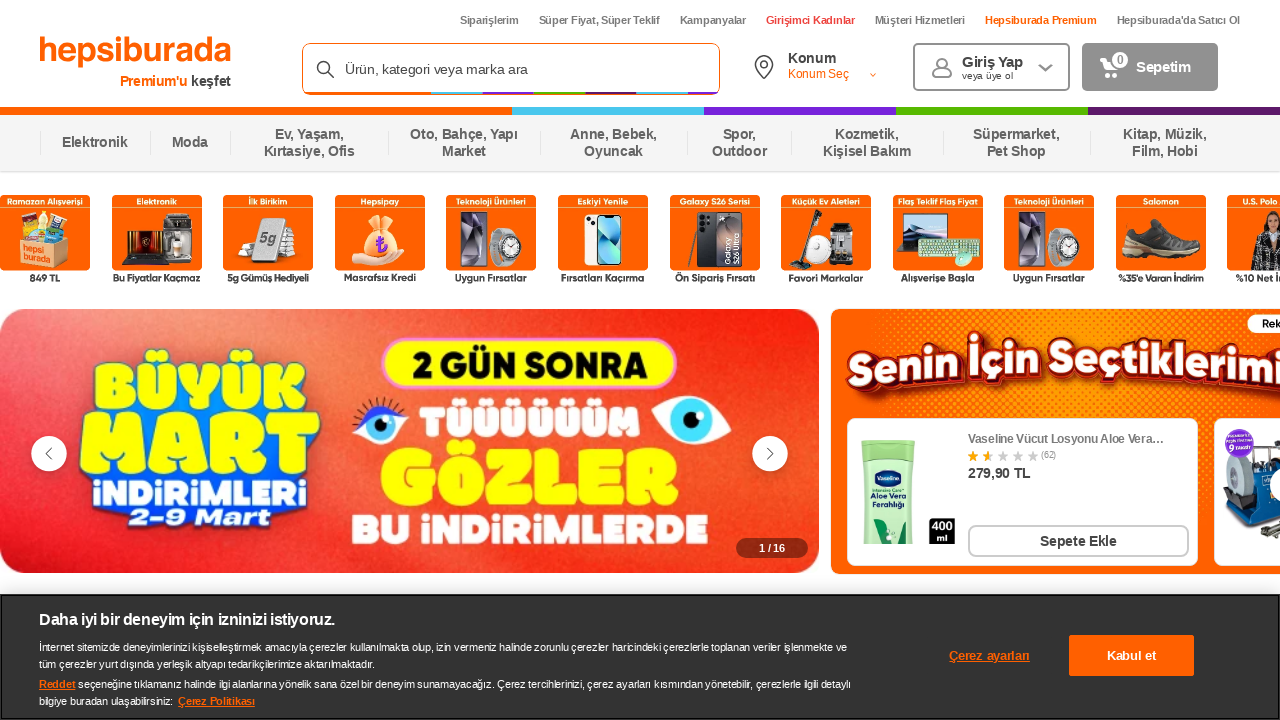

Waited for Hepsiburada homepage DOM to finish loading
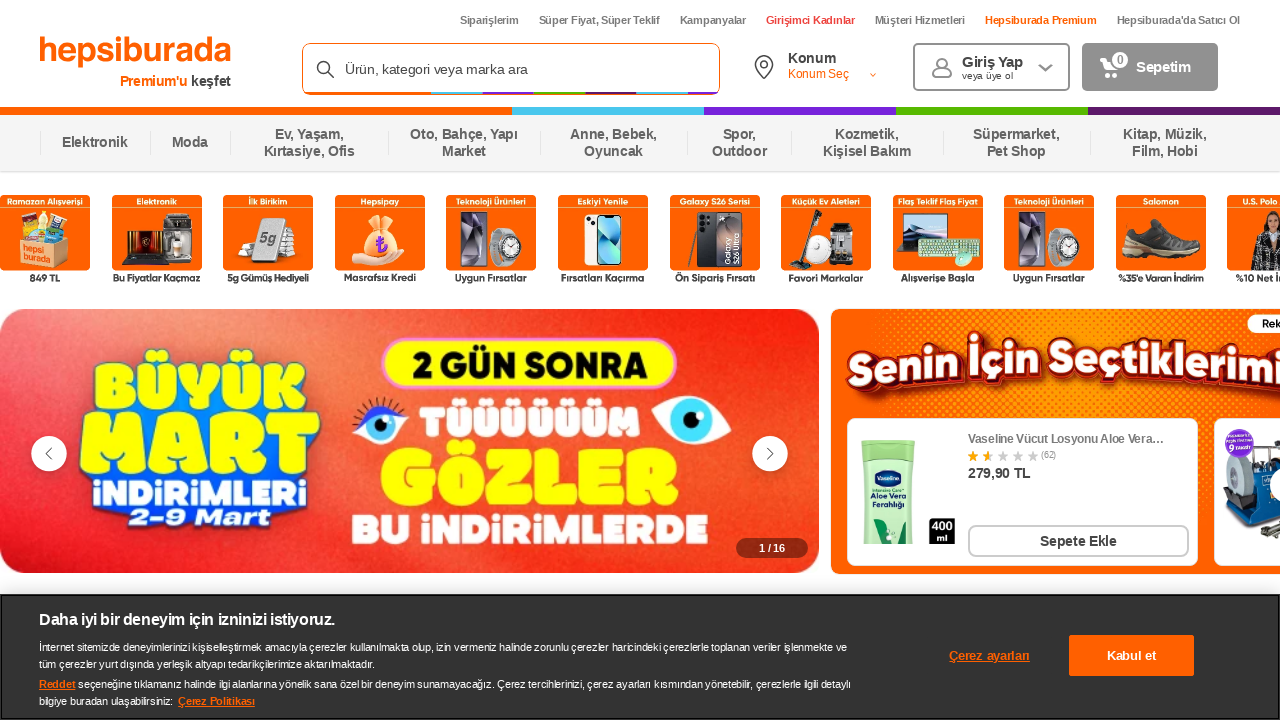

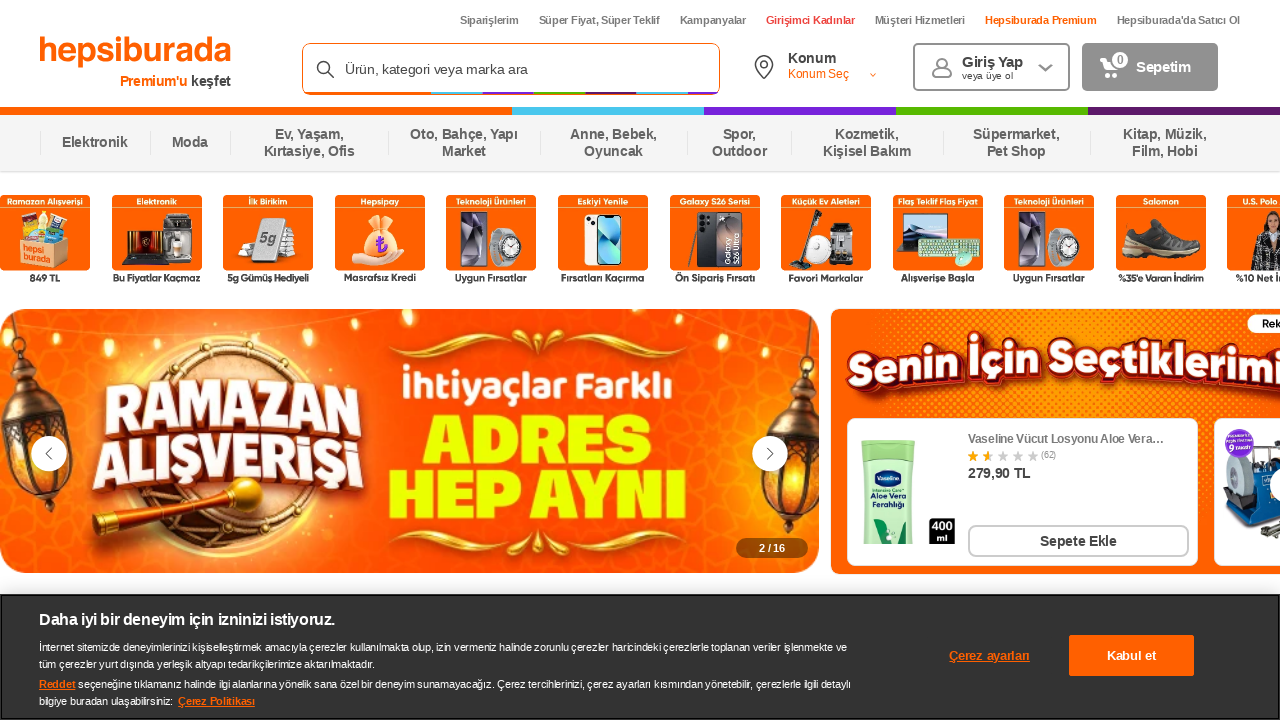